Tests the Text Box form on demoqa.com by clicking Text Box menu item, filling in name and email fields, and submitting

Starting URL: https://demoqa.com/elements

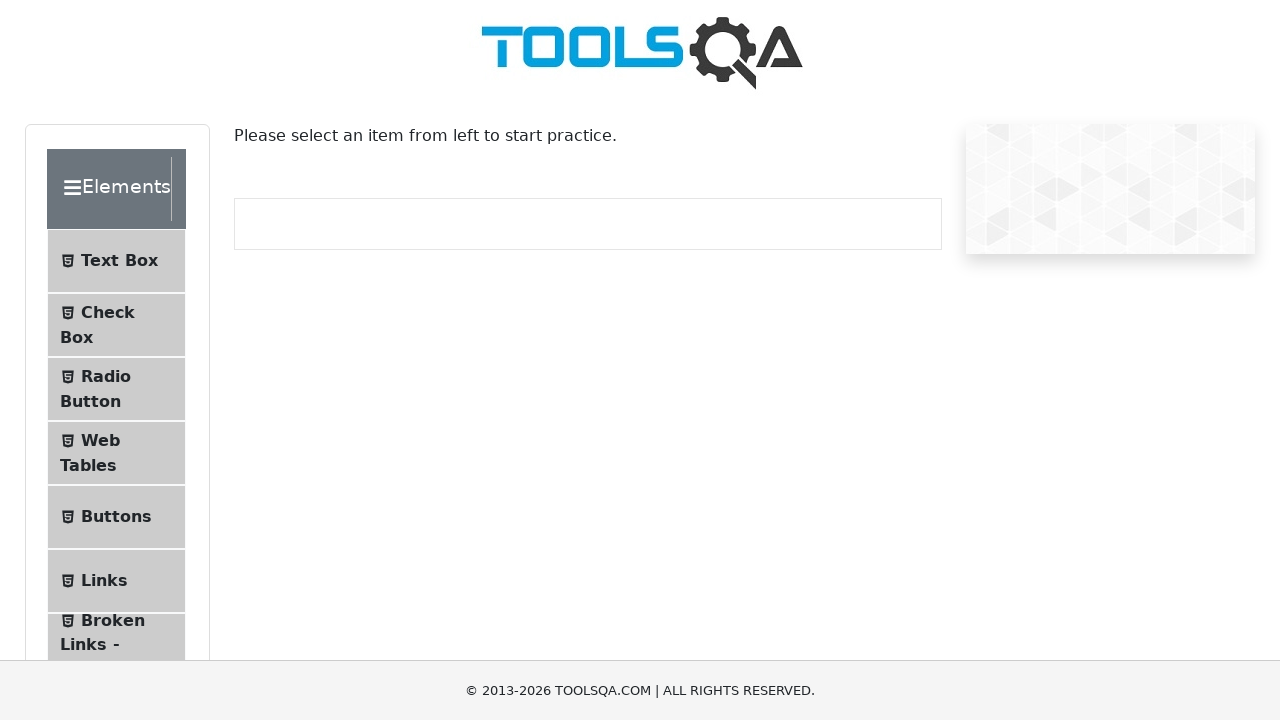

Clicked Text Box menu item at (119, 261) on xpath=//span[contains(text(),'Text Box')]
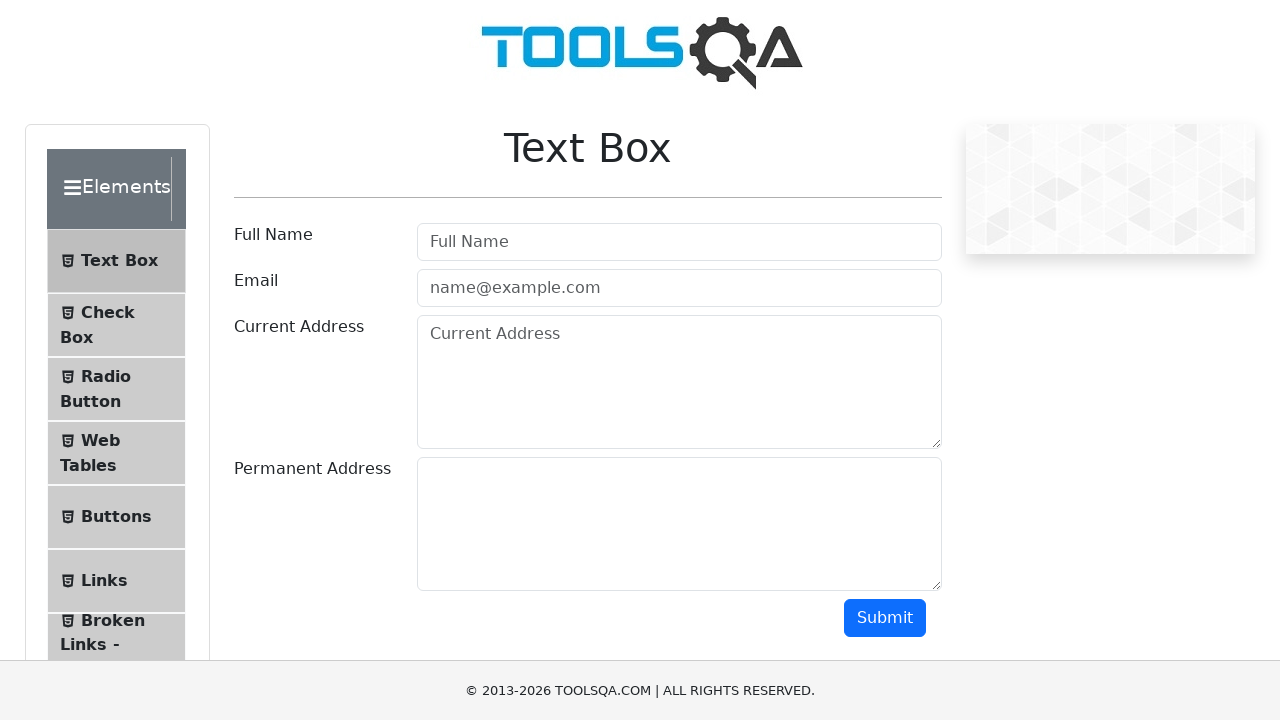

Clicked on full name field at (679, 242) on #userName
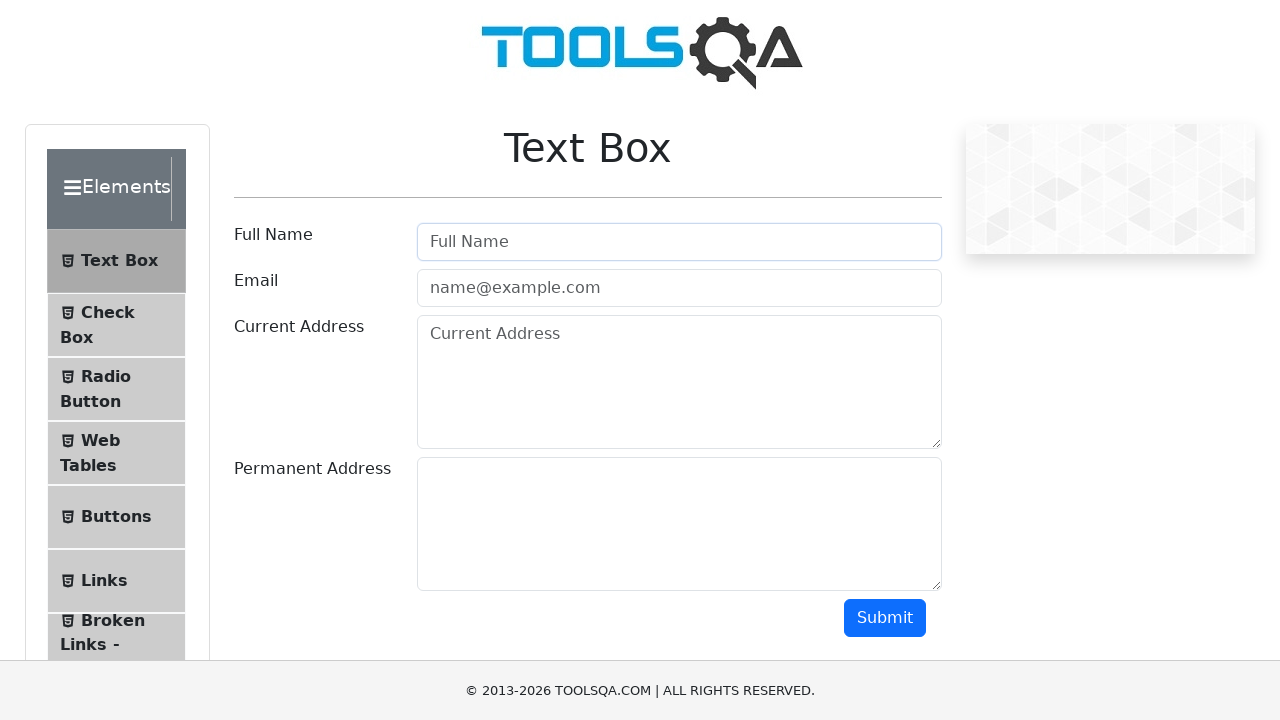

Filled full name field with 'Adam Adams' on #userName
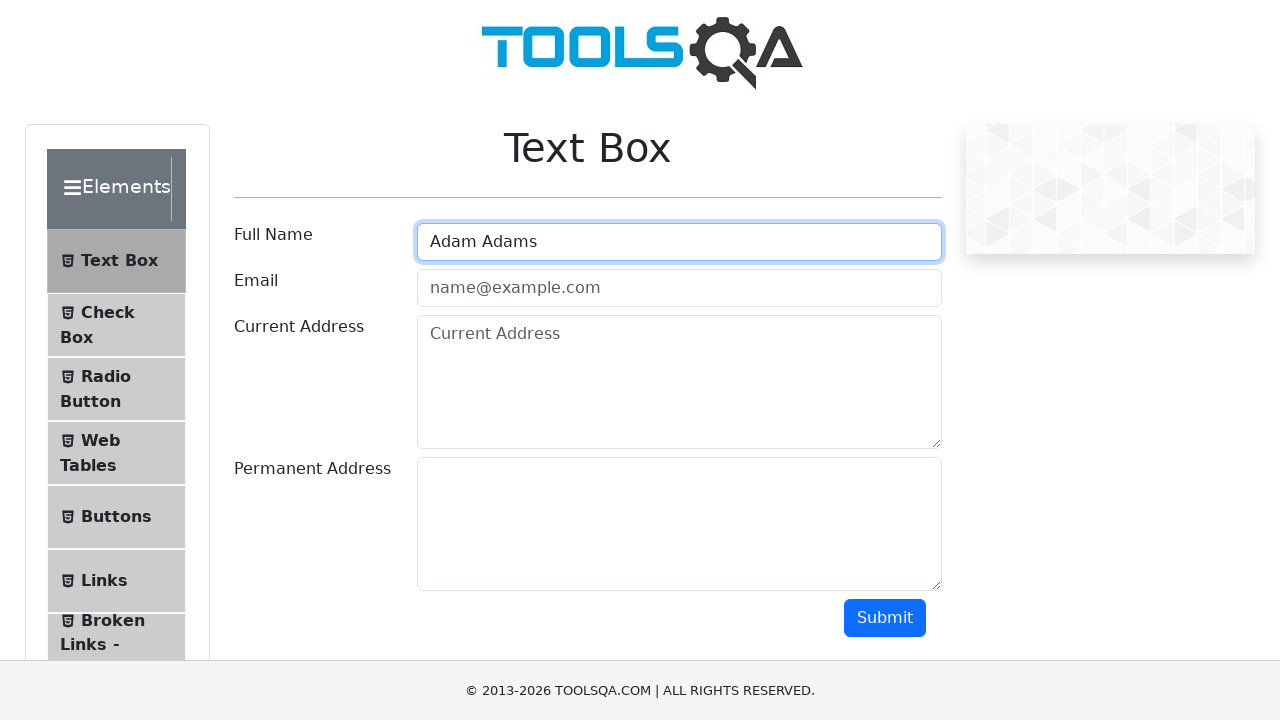

Clicked on email field at (679, 288) on #userEmail
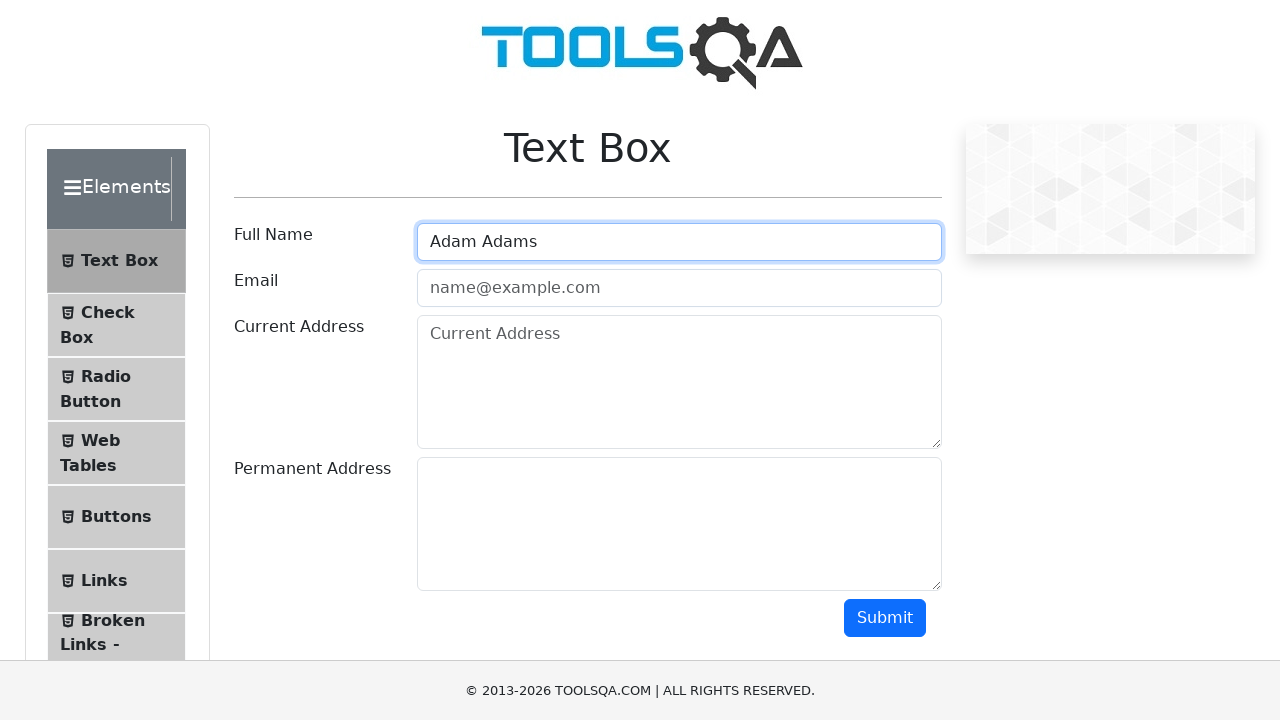

Filled email field with 'adam@gmail.com' on #userEmail
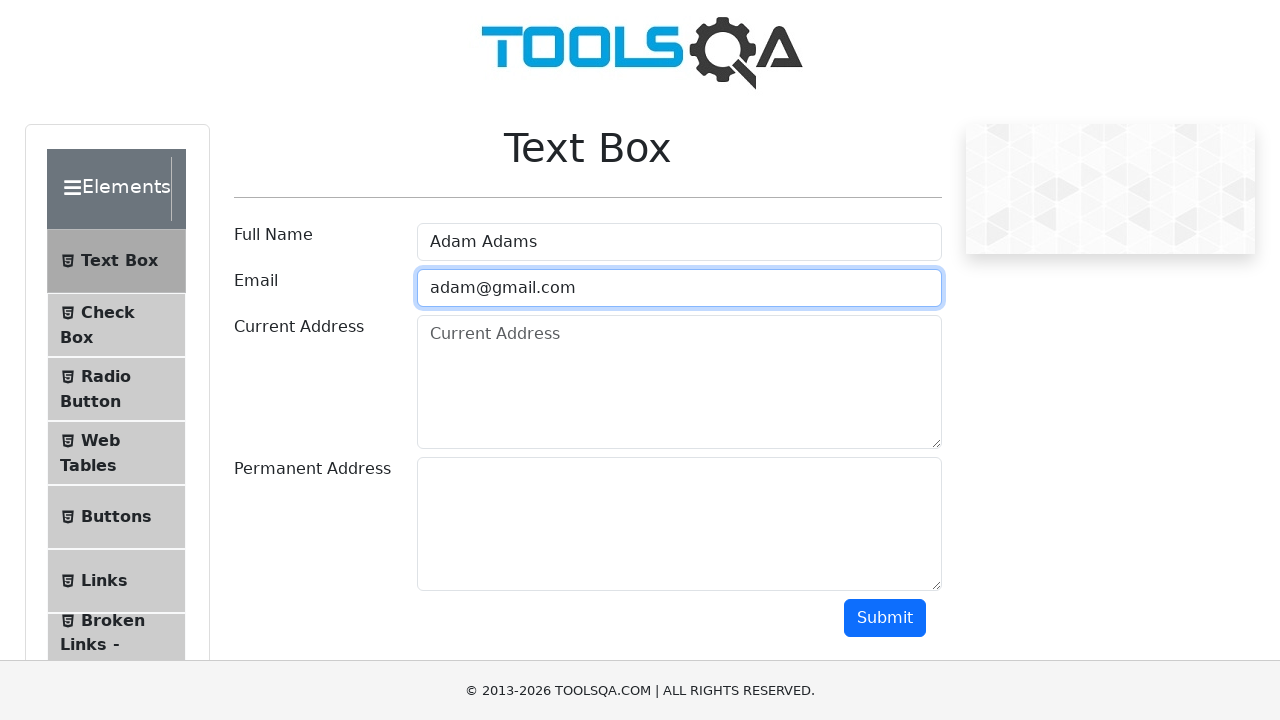

Clicked submit button to submit the Text Box form at (885, 618) on #submit
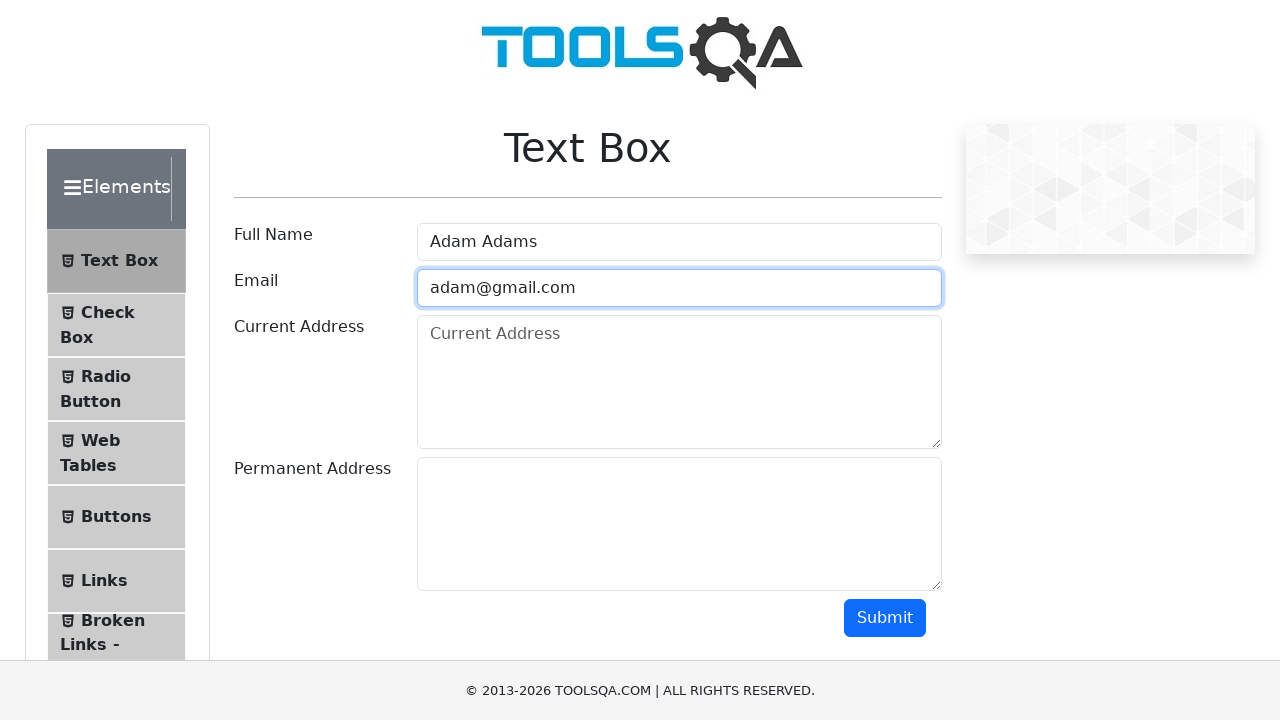

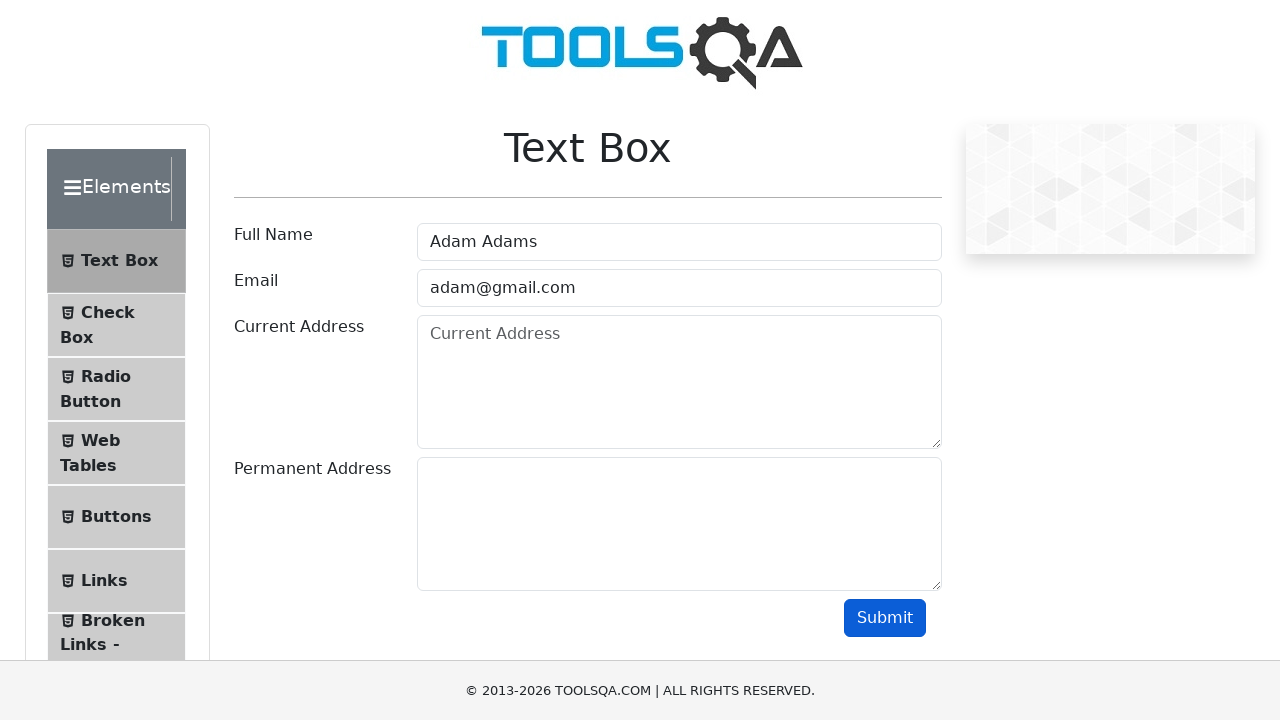